Navigates to KFC India online ordering website and verifies the page loads by checking the page title and URL

Starting URL: https://online.kfc.co.in/

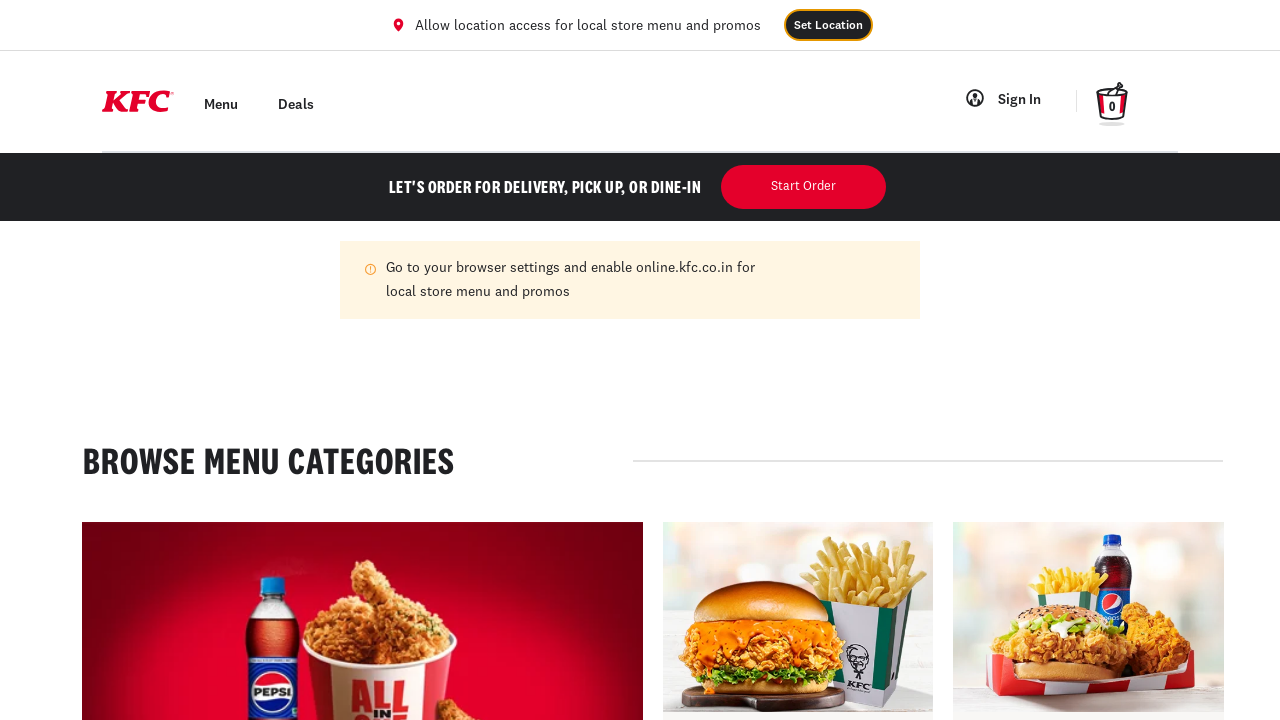

Waited for page to reach domcontentloaded state
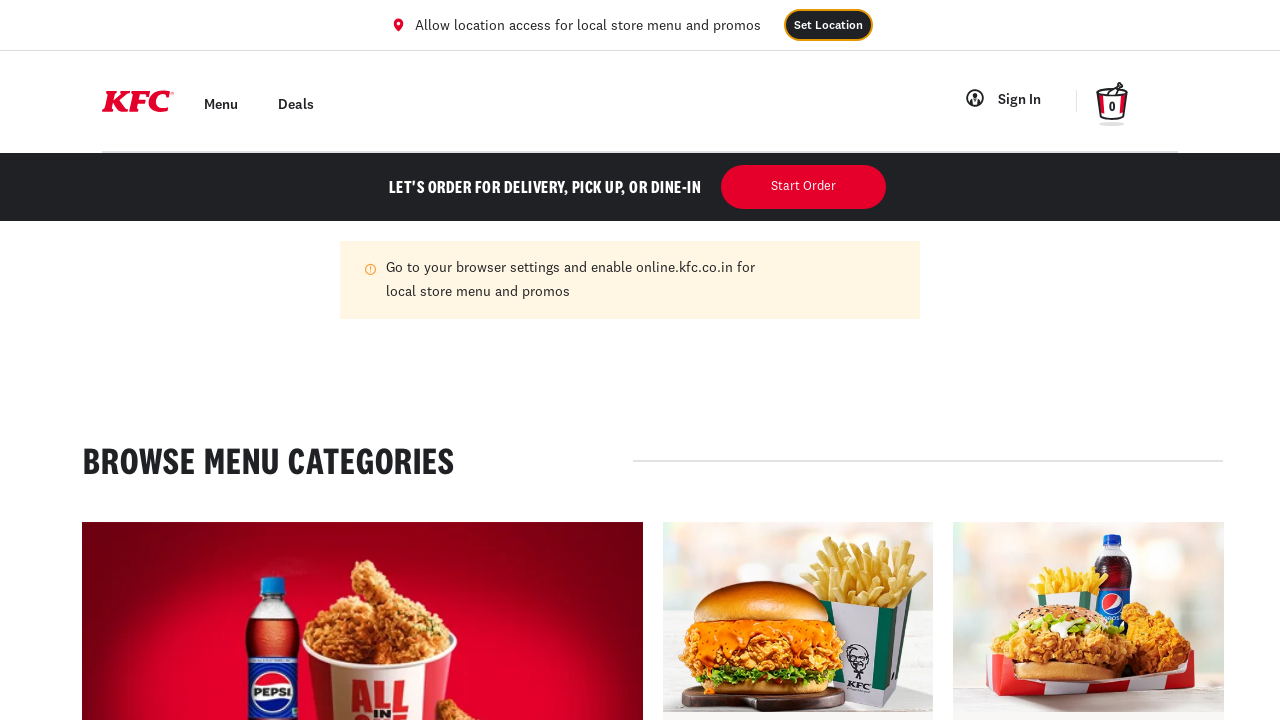

Retrieved page title: KFC | Order KFC Chicken Online and Find Restaurants
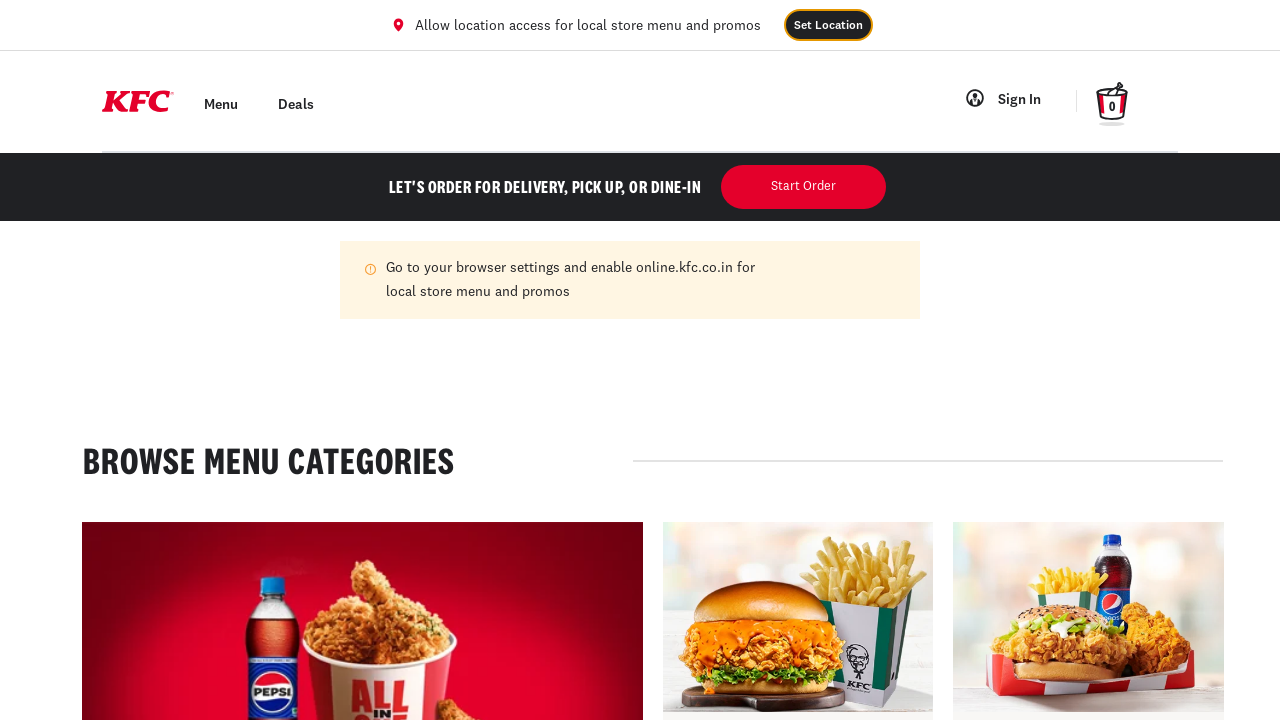

Retrieved current URL: https://online.kfc.co.in/
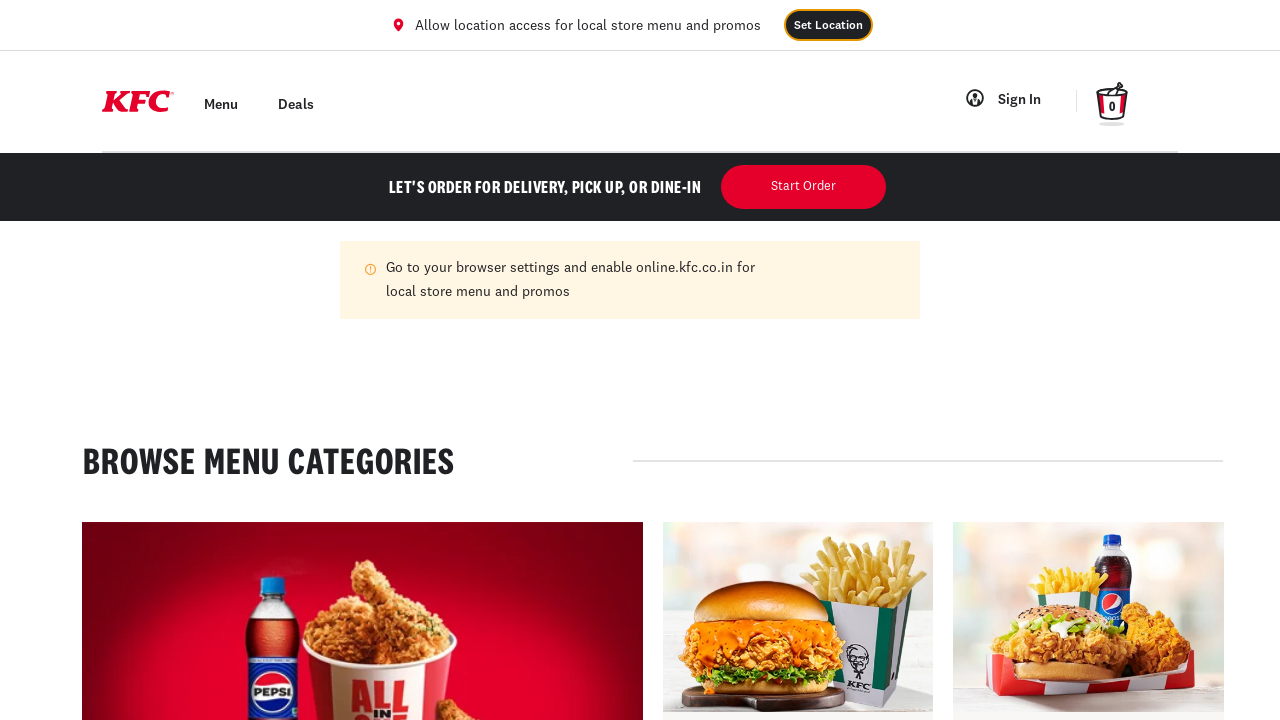

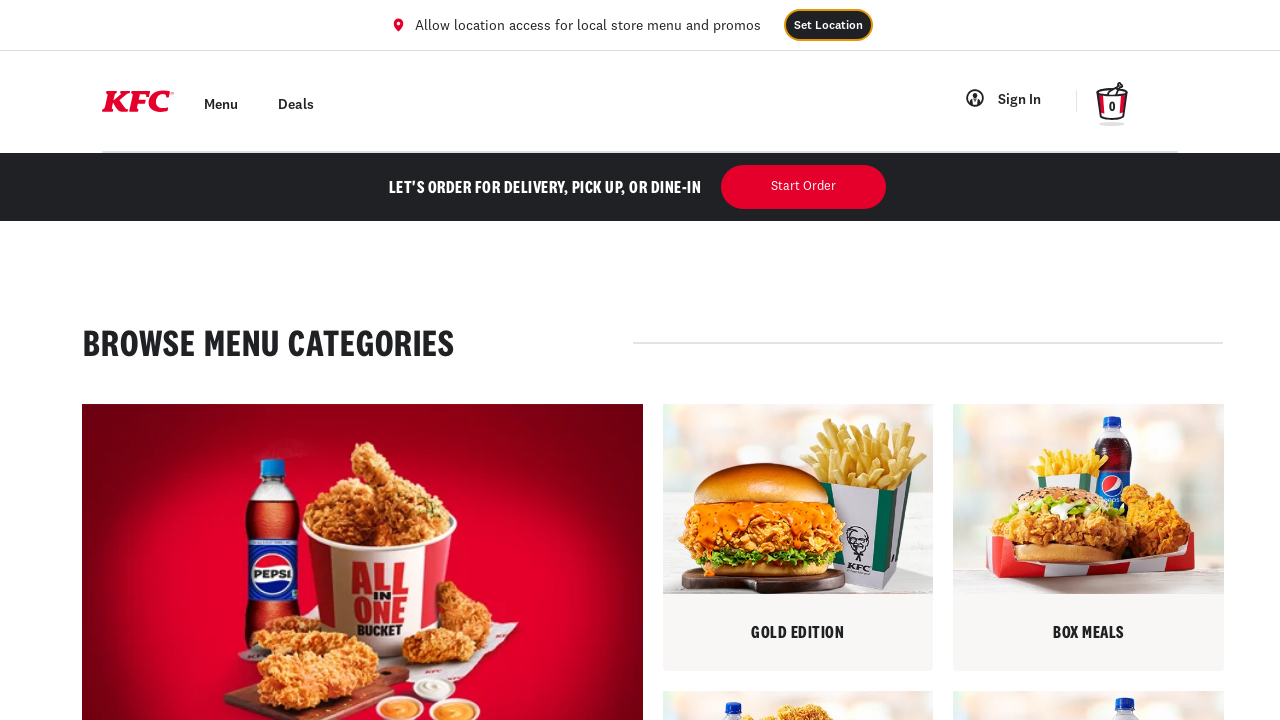